Tests that an email without alphanumeric character after "@" is not accepted and displays a red border error.

Starting URL: https://demoqa.com/text-box

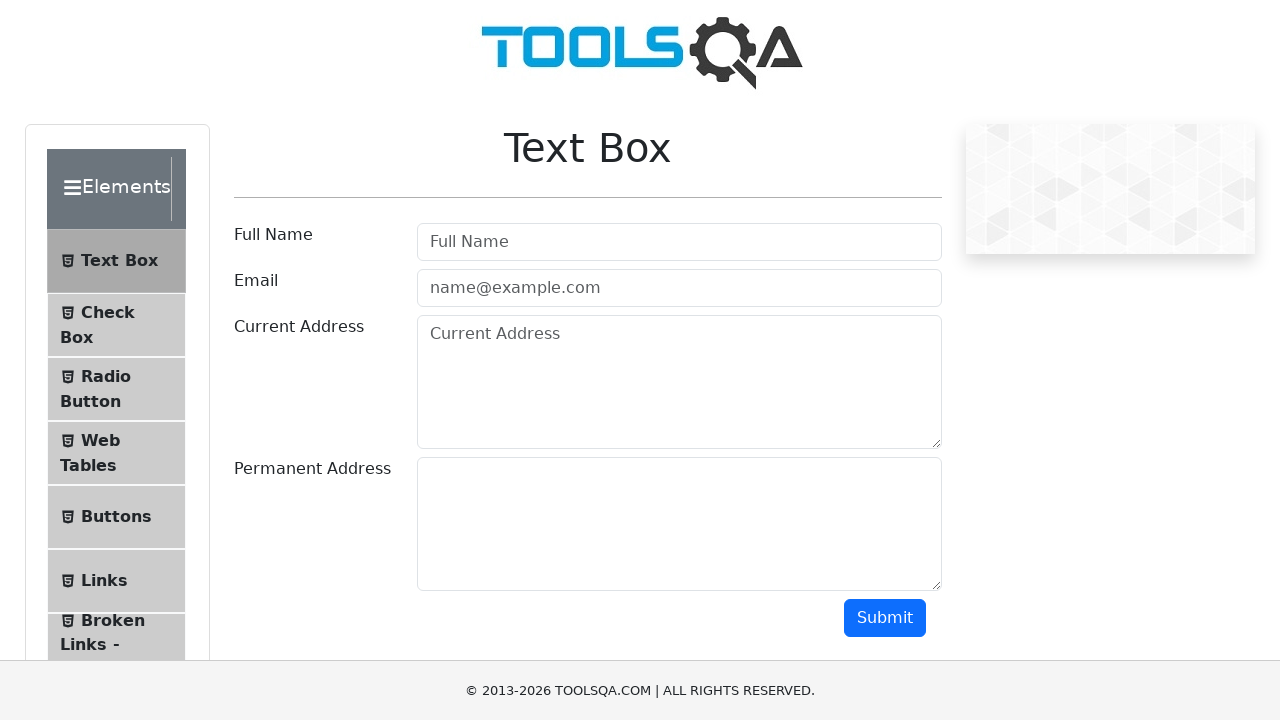

Waited for userName field to load
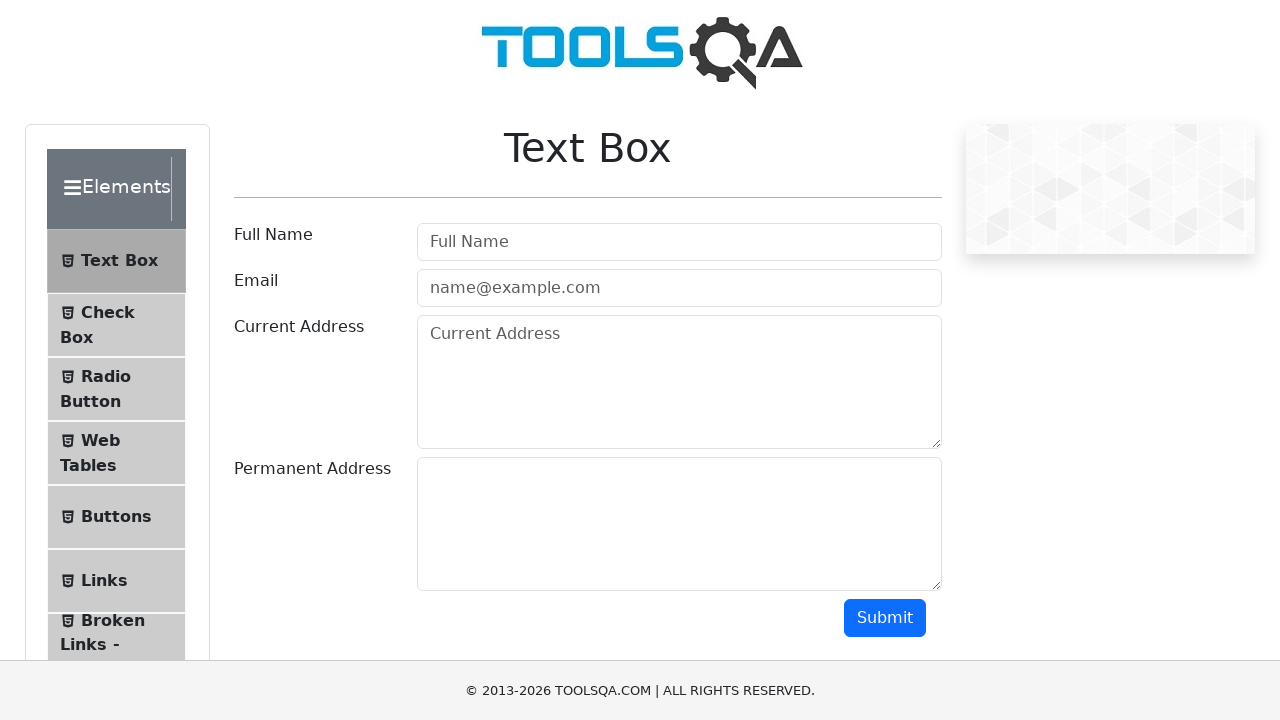

Filled userName field with 'My Name' on #userName
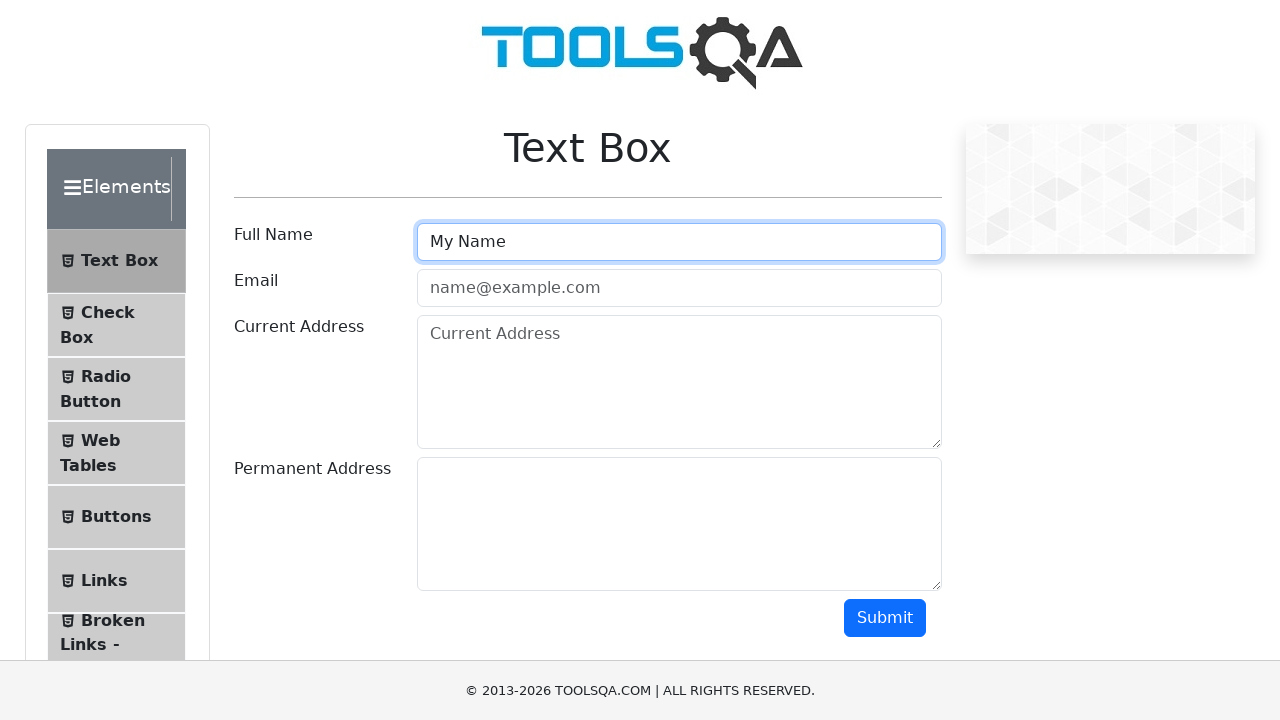

Filled userEmail field with invalid email 'email@.com' on #userEmail
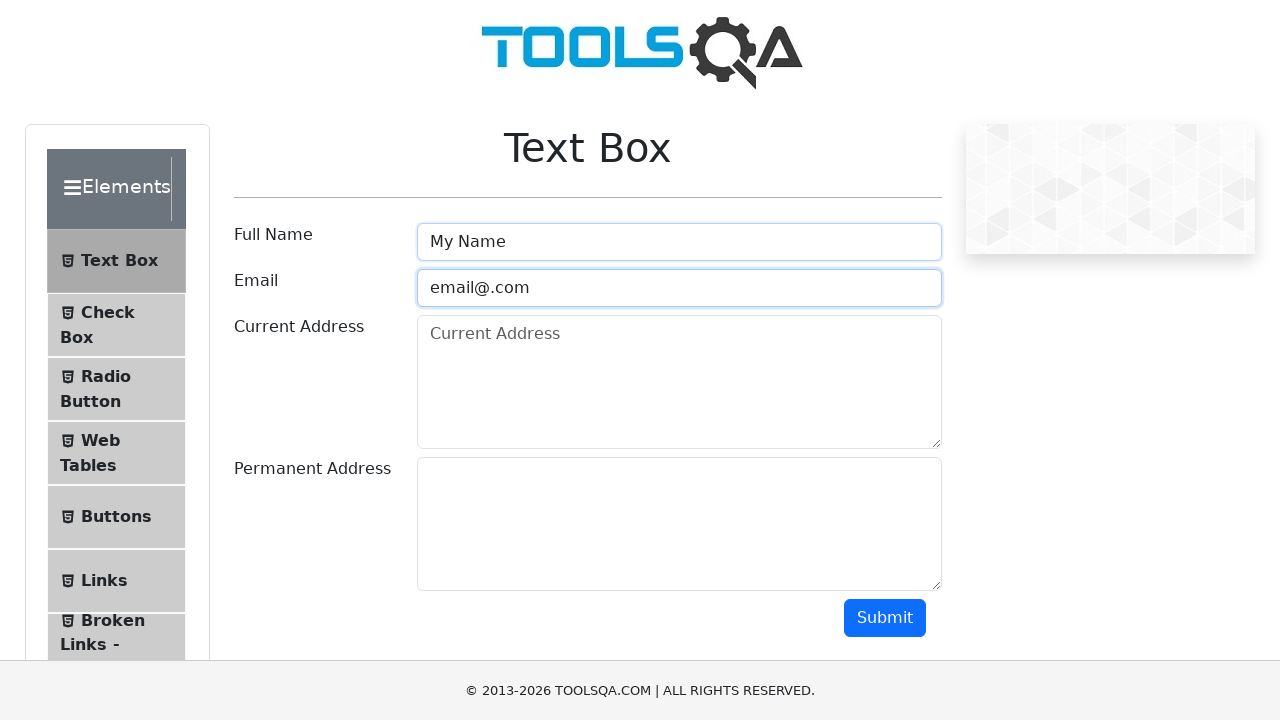

Filled currentAddress field with 'Mi direccion 23/23' on #currentAddress
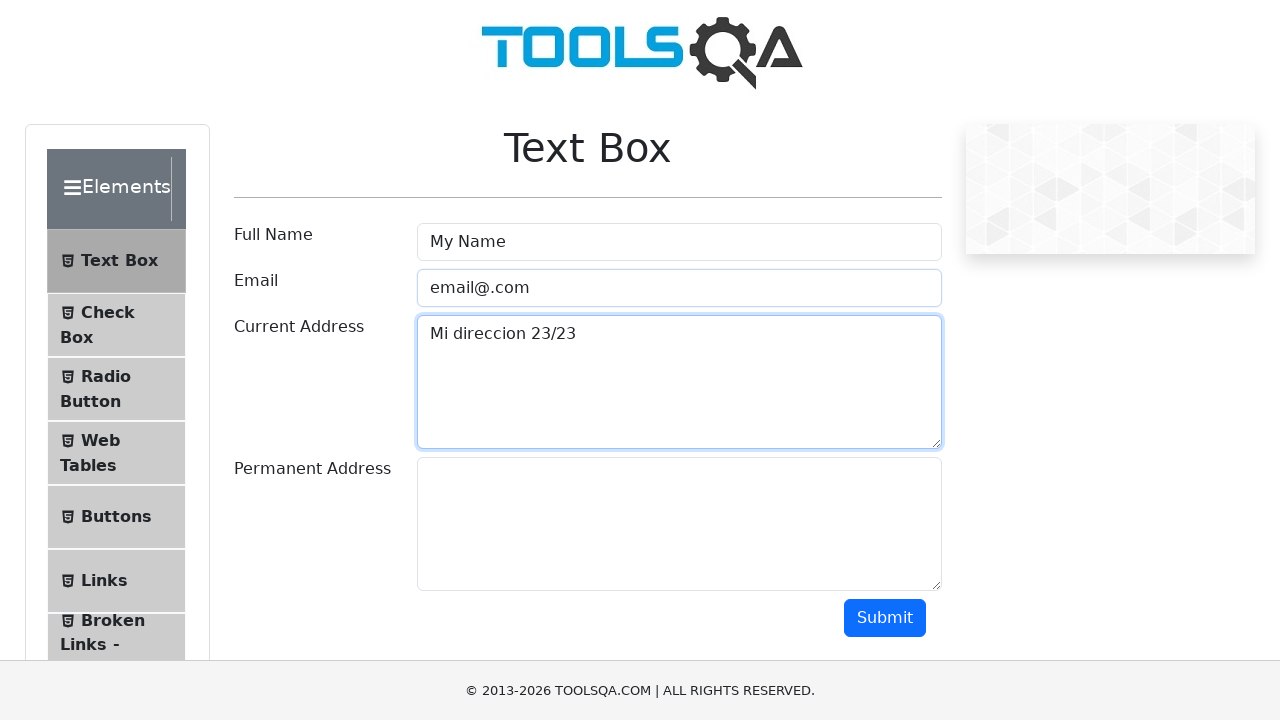

Filled permanentAddress field with 'Mi direccion 23/23' on #permanentAddress
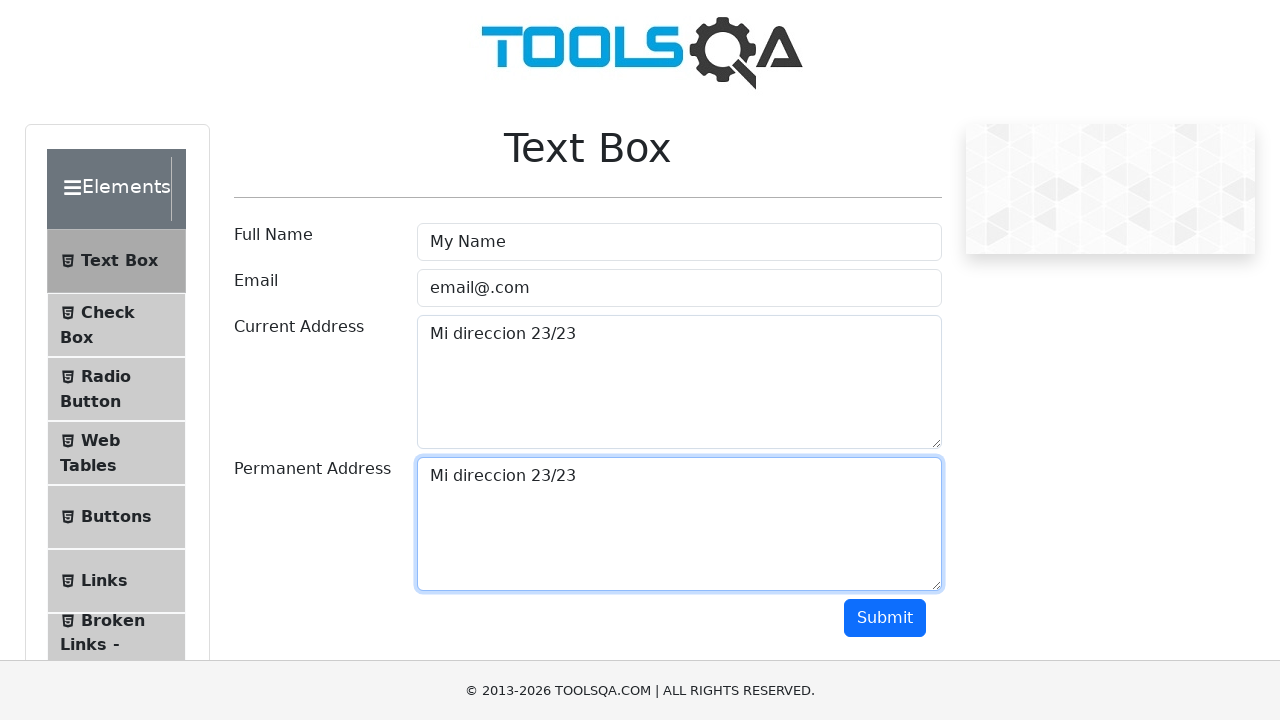

Scrolled submit button into view
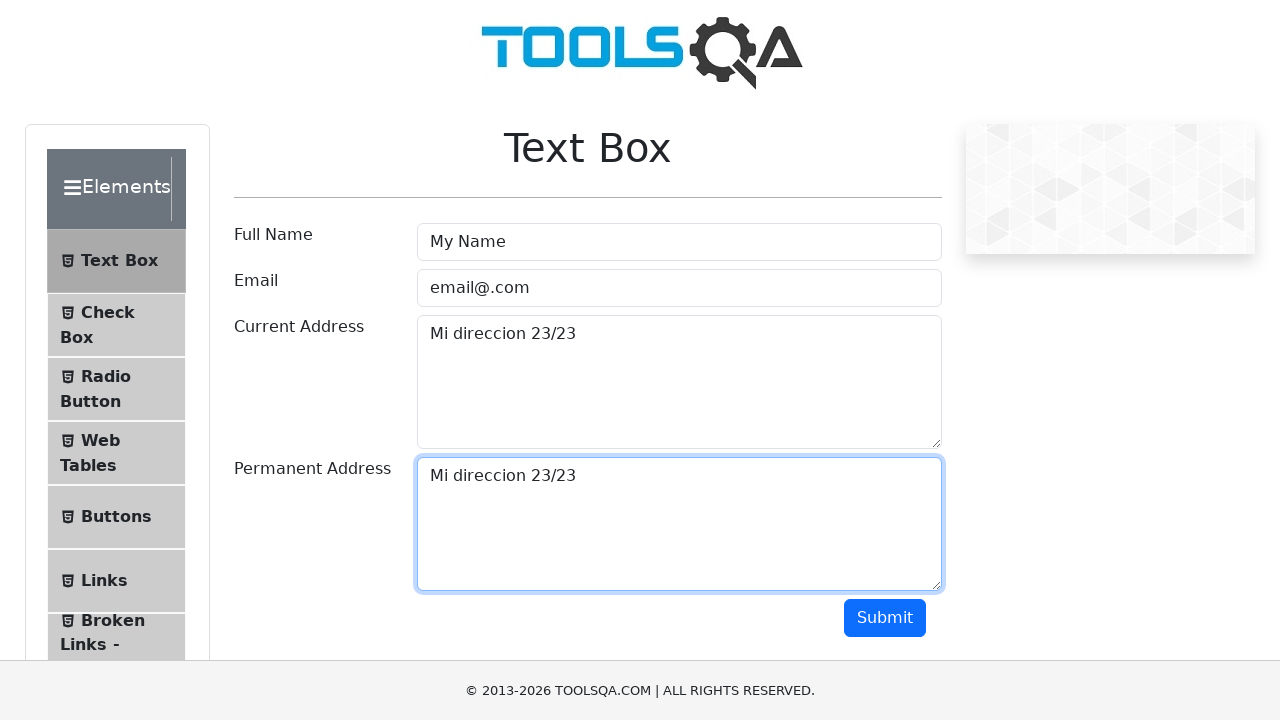

Clicked submit button at (885, 618) on #submit
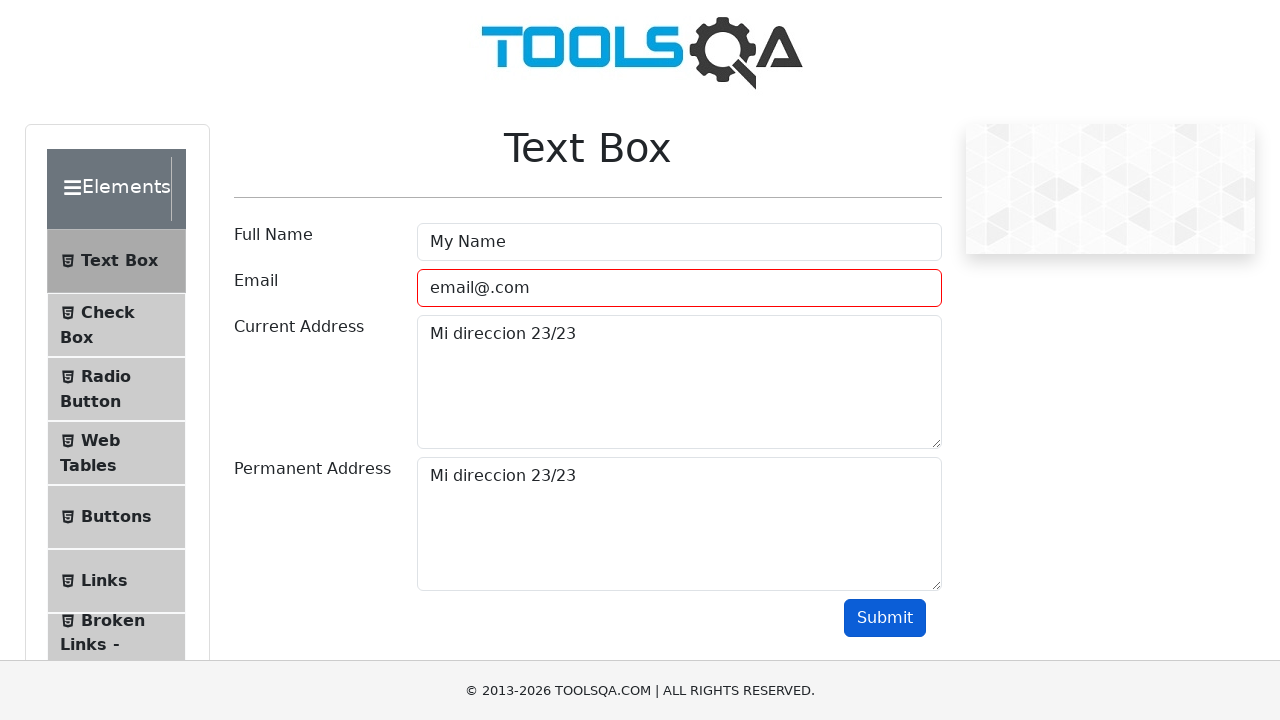

Retrieved class attribute from email field
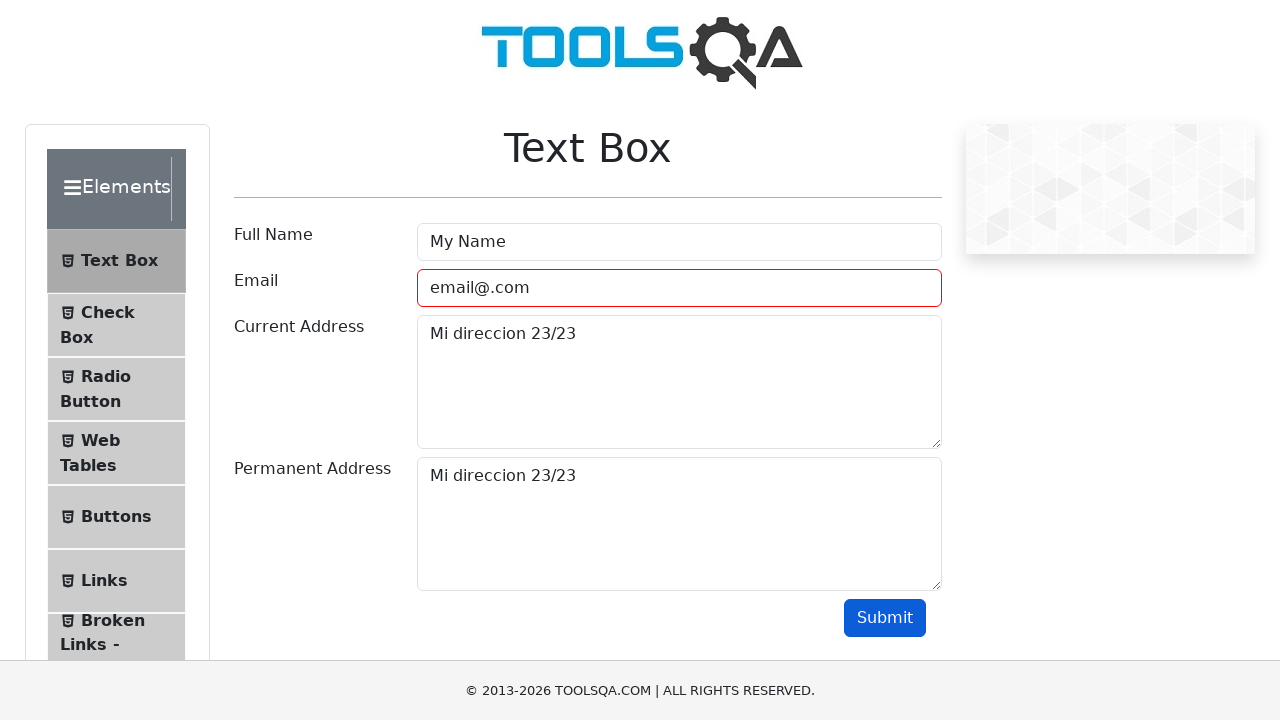

Verified that email field has 'field-error' class indicating validation error
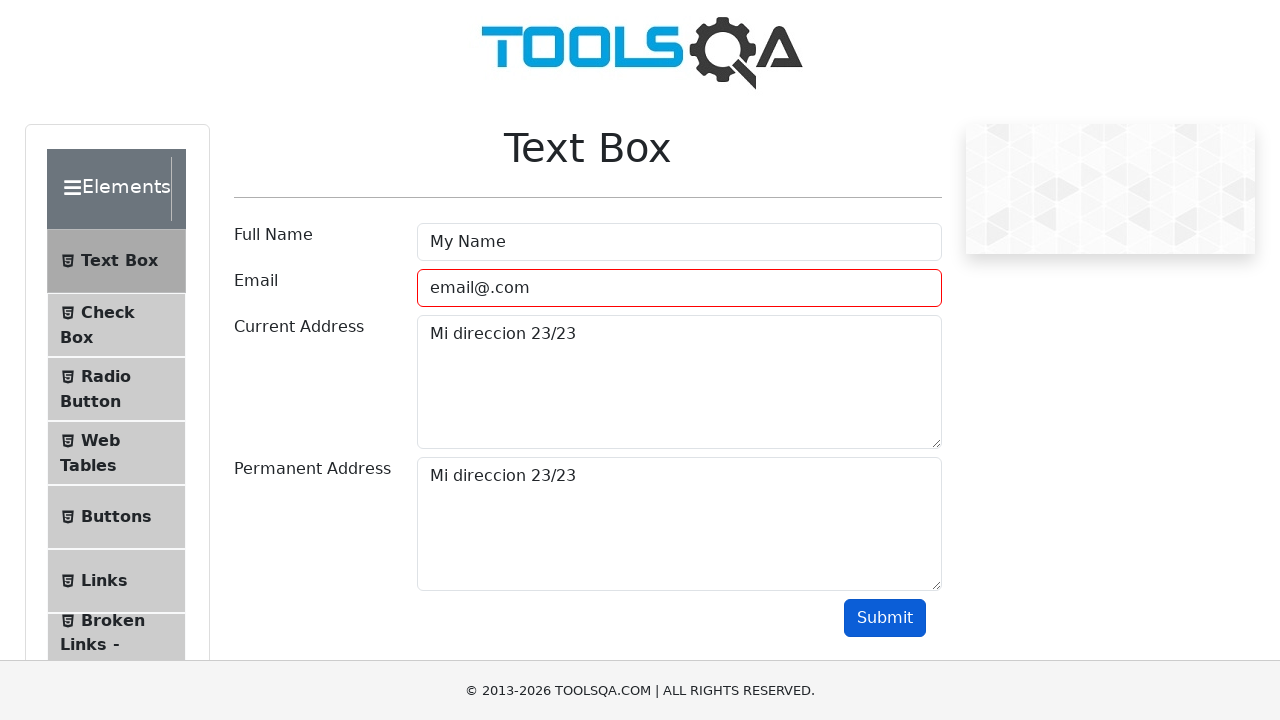

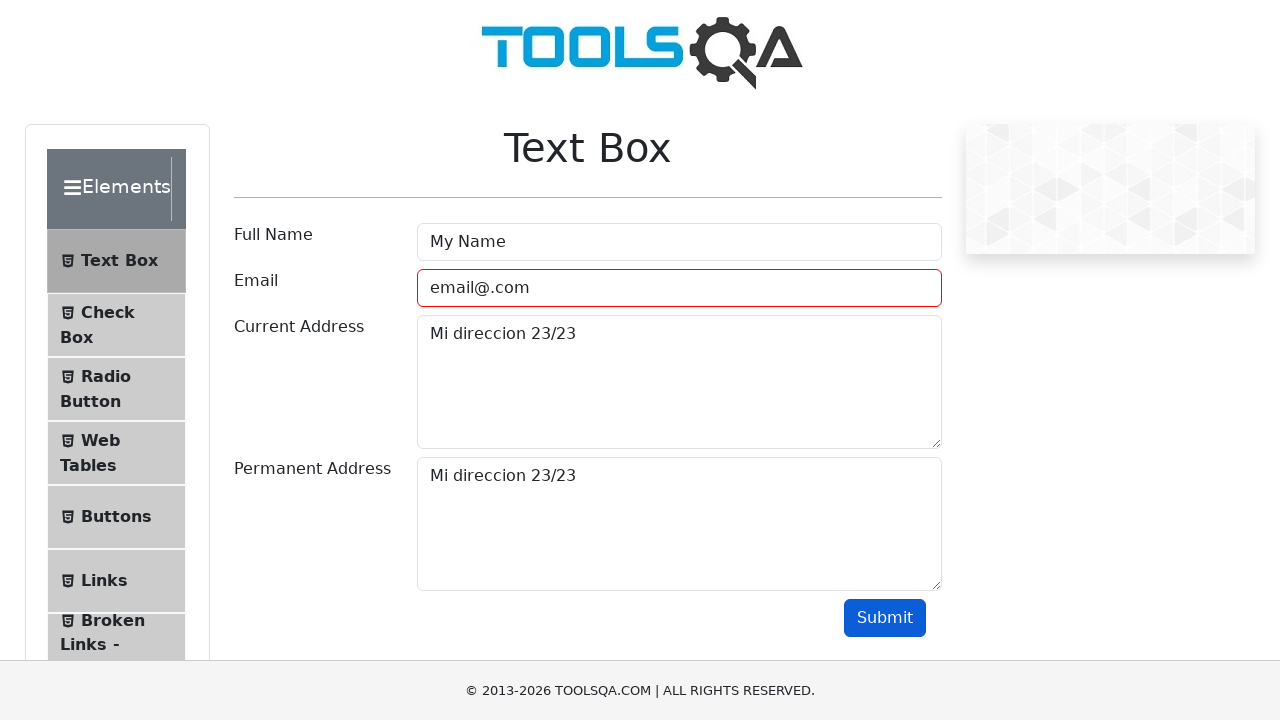